Navigates to the About Us page and retrieves the page content

Starting URL: https://parabank.parasoft.com/parabank/index.htm

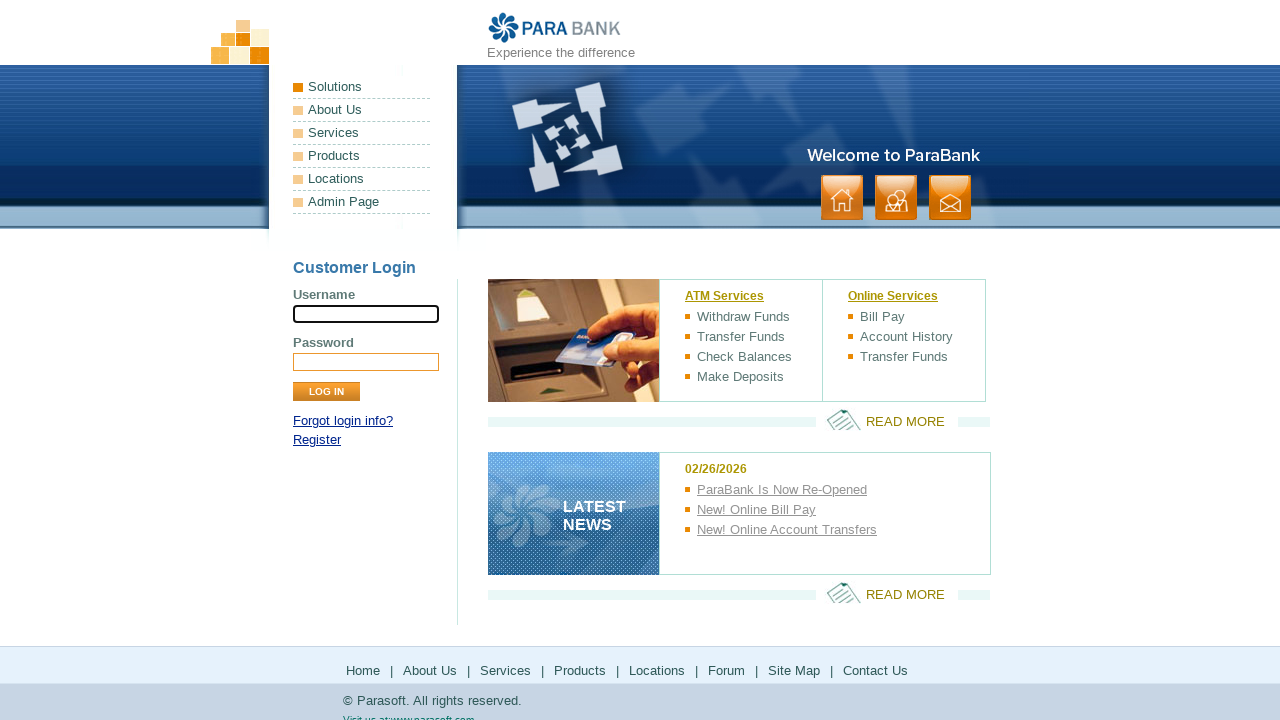

Clicked on About Us link at (362, 110) on a:text('About Us')
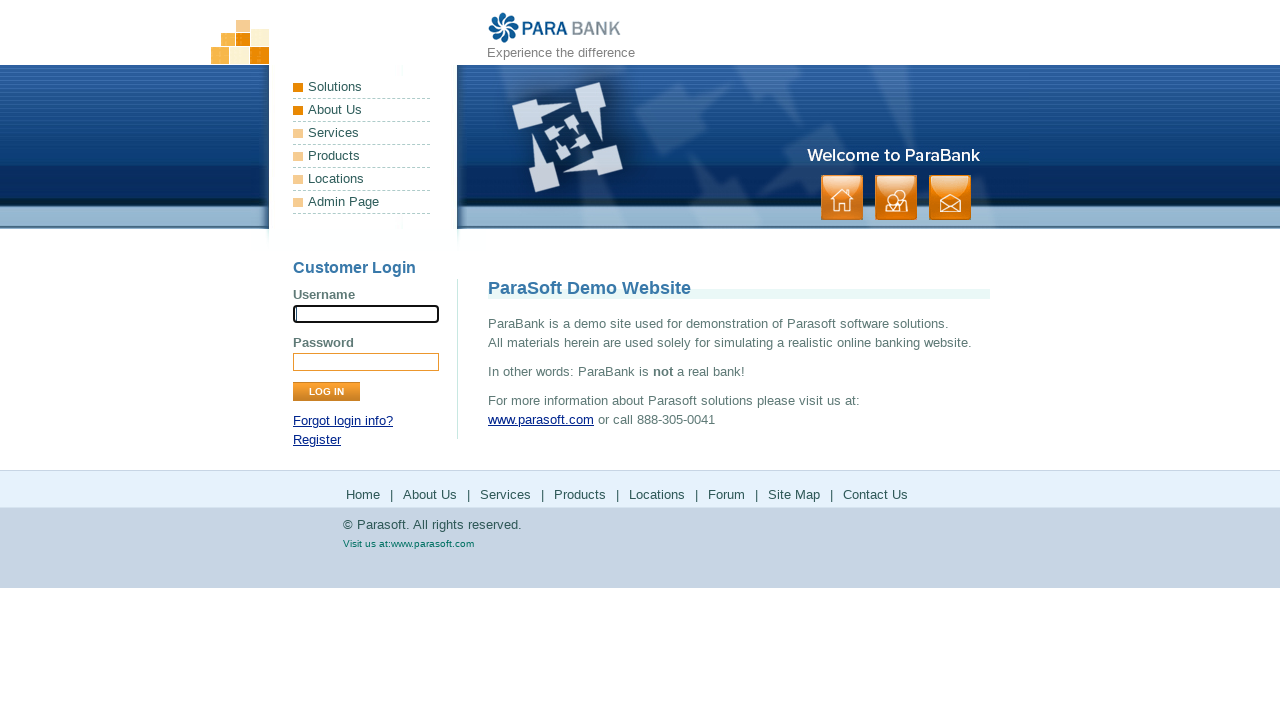

About Us page content loaded - right panel appeared
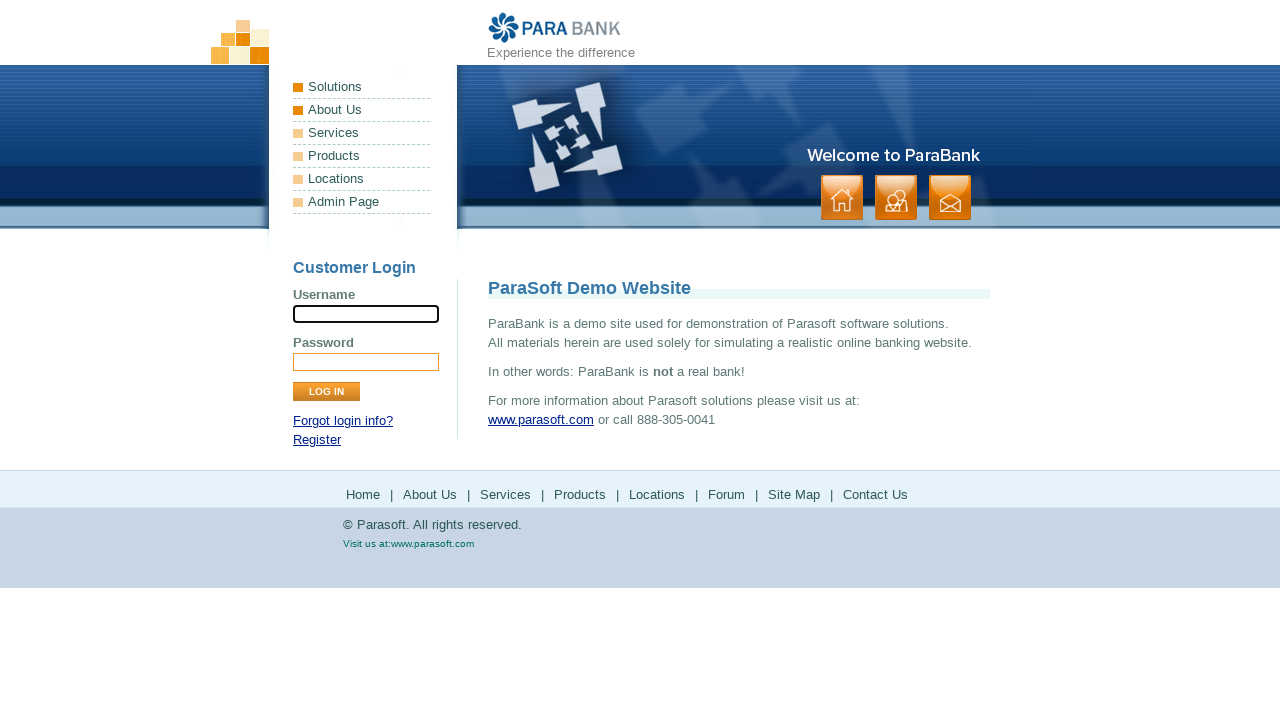

Retrieved About Us page content from right panel
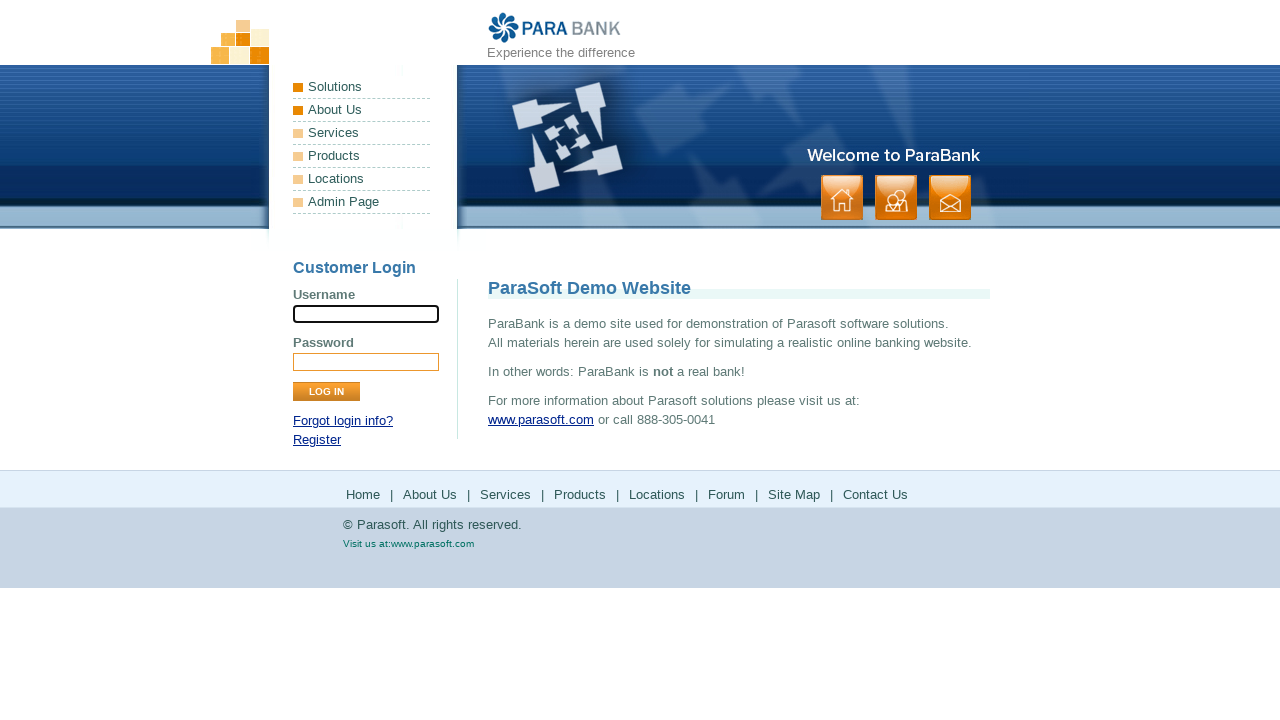

Printed About Us page content
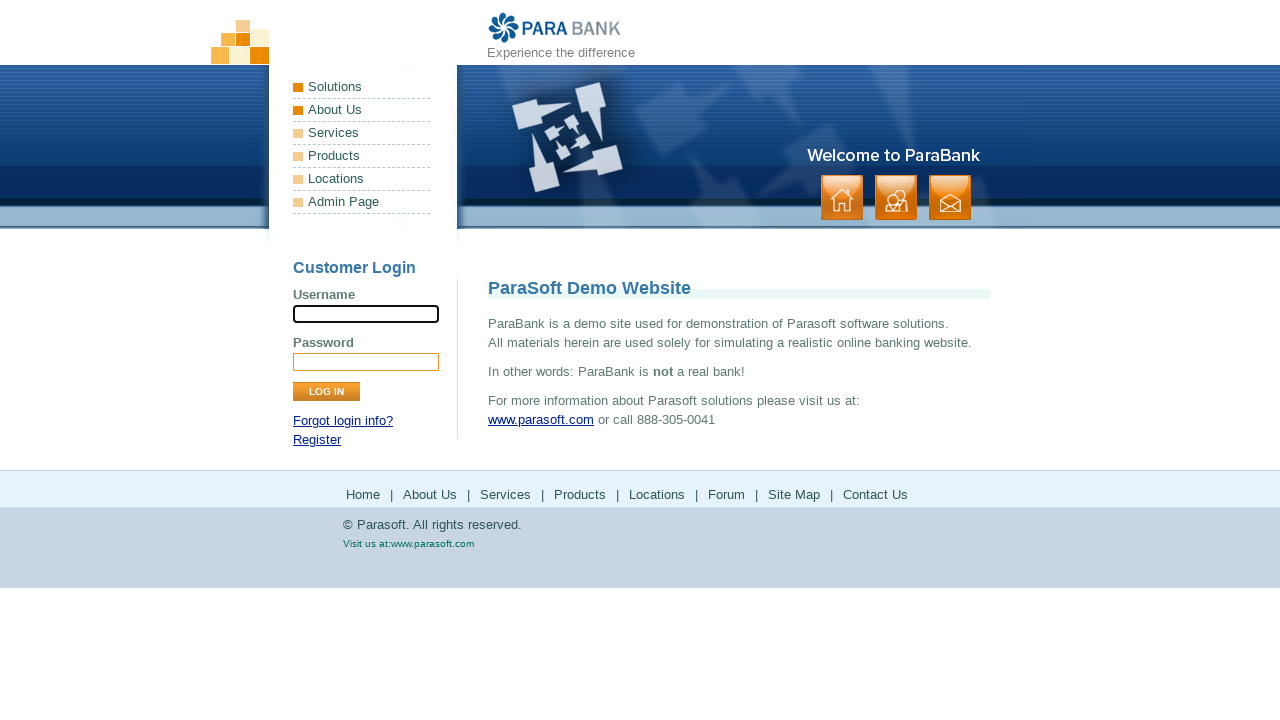

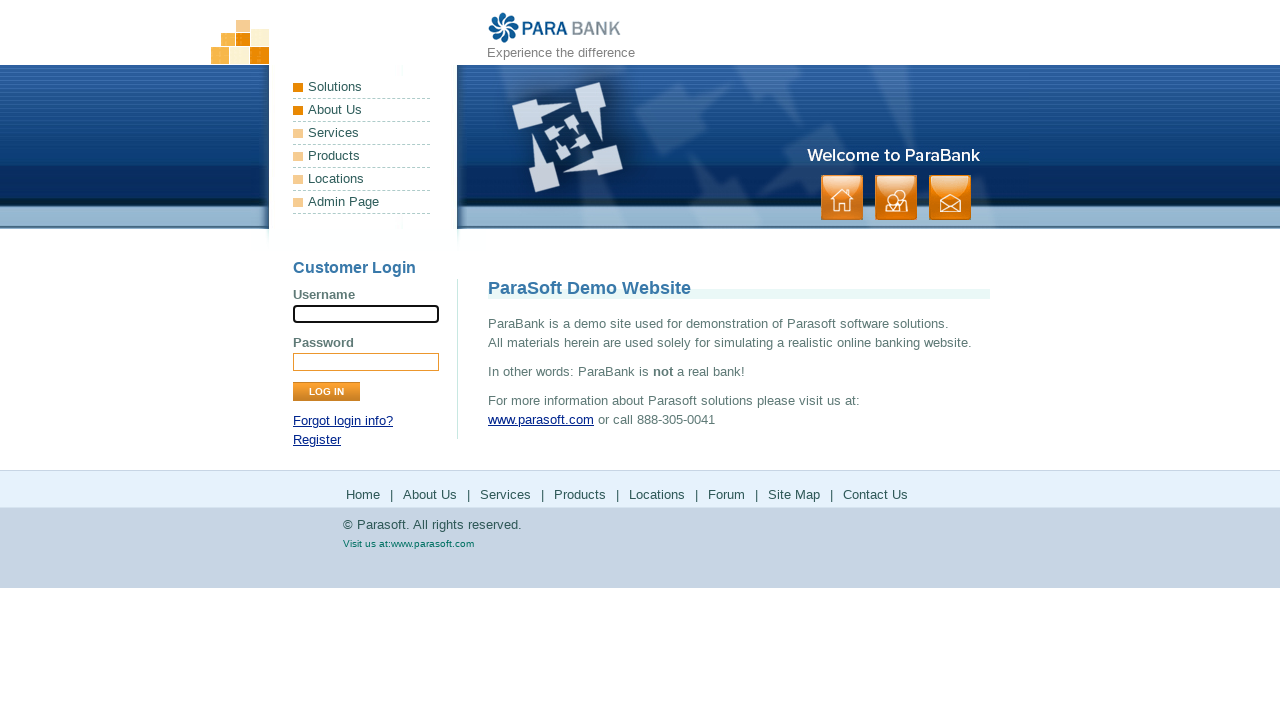